Tests prompt alert functionality by clicking the Prompt Alert button, entering a custom message in the prompt, accepting it, and verifying the result.

Starting URL: https://training-support.net/webelements/alerts

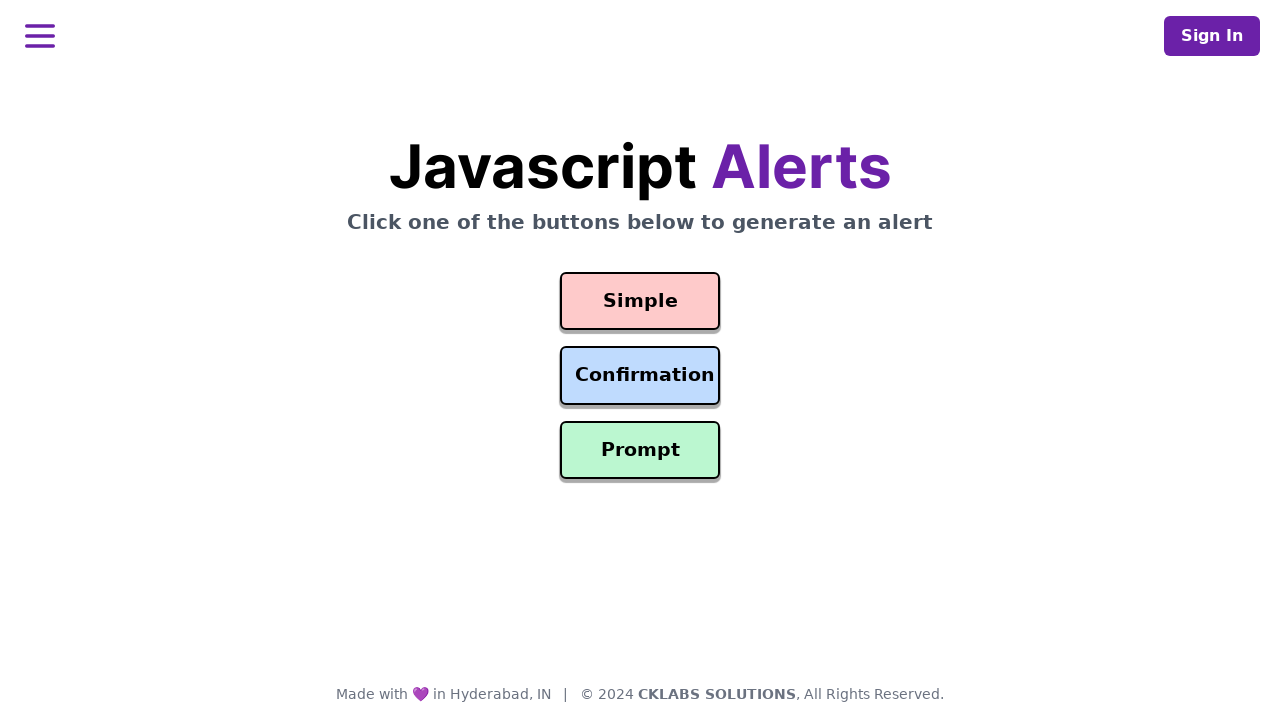

Set up dialog handler to accept prompt with custom message
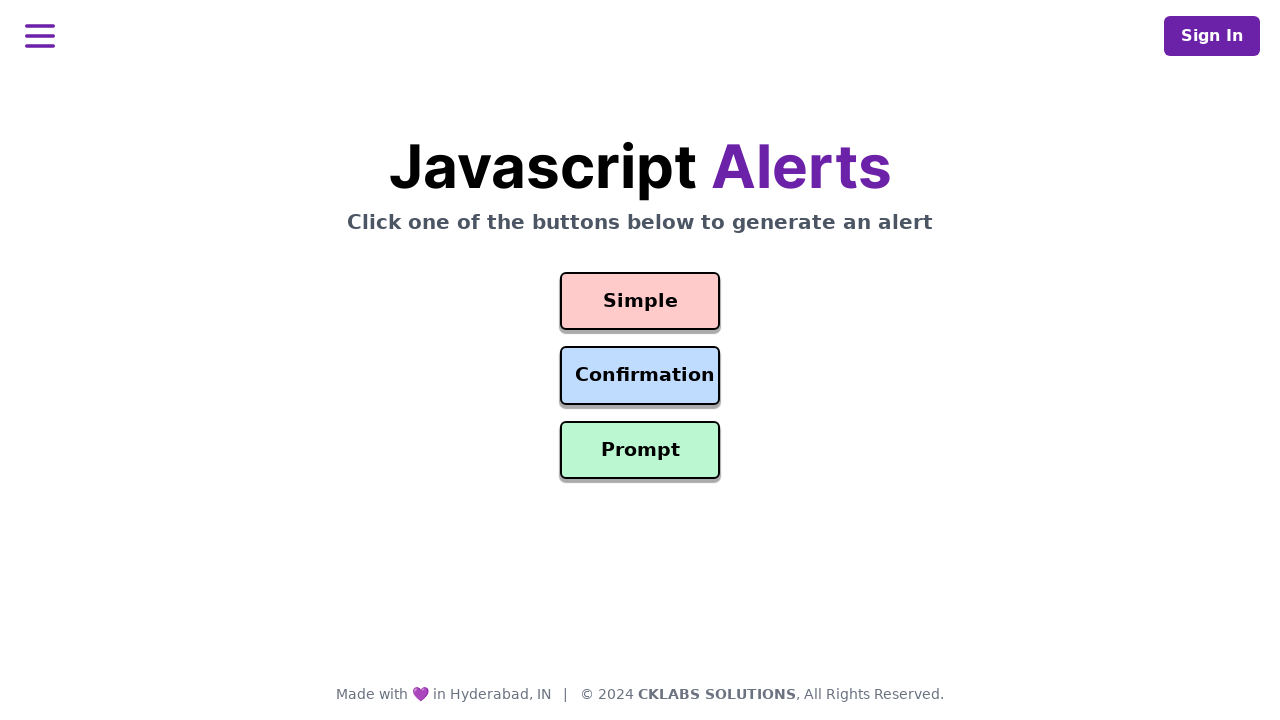

Clicked the Prompt Alert button at (640, 450) on #prompt
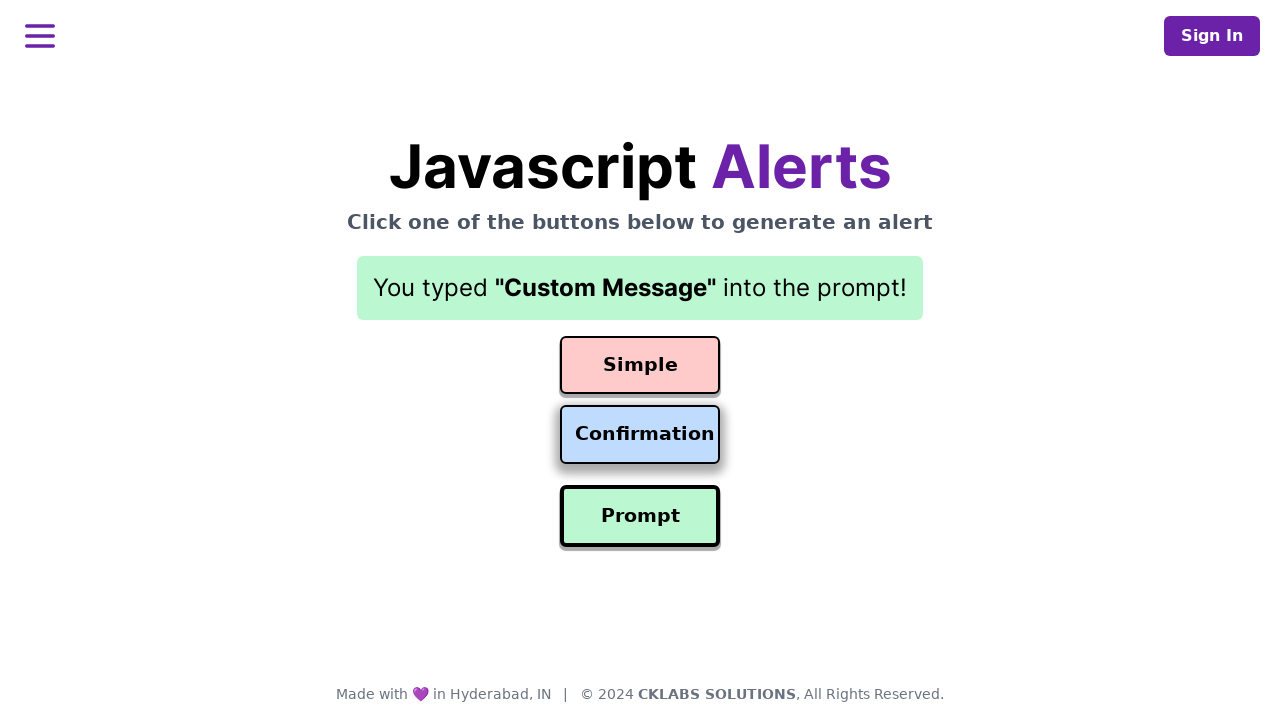

Result text element loaded after prompt was accepted
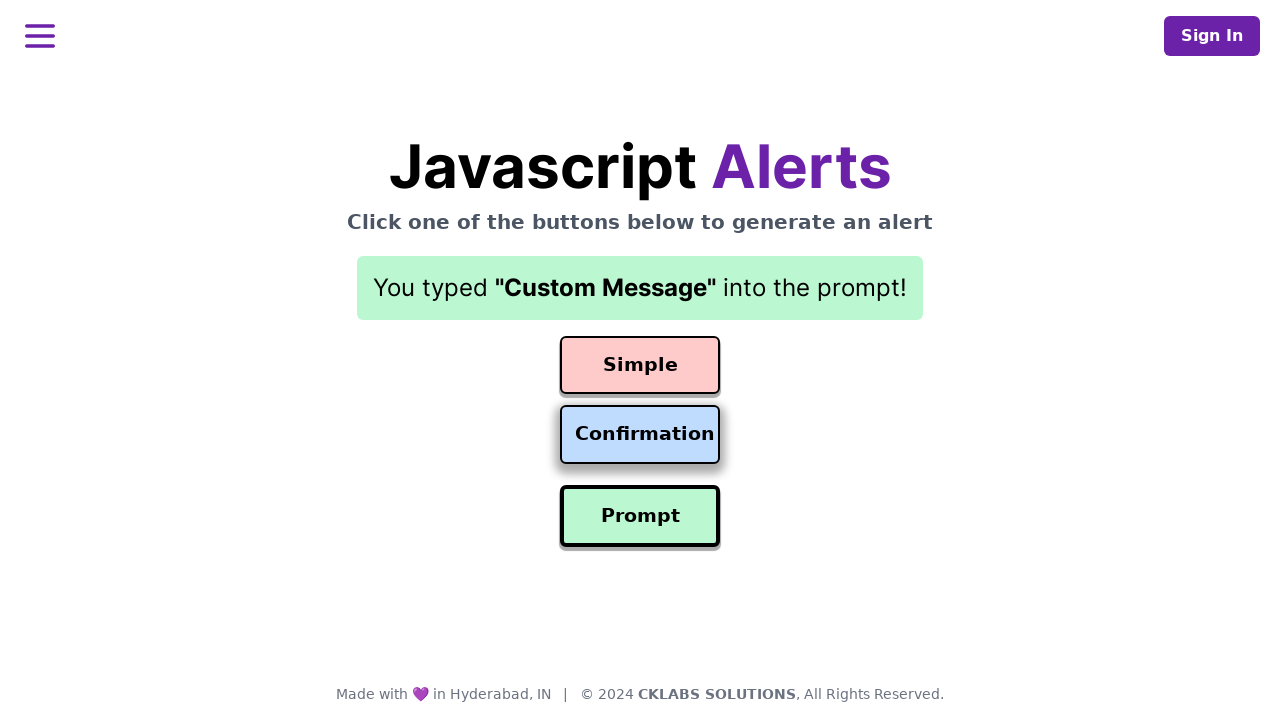

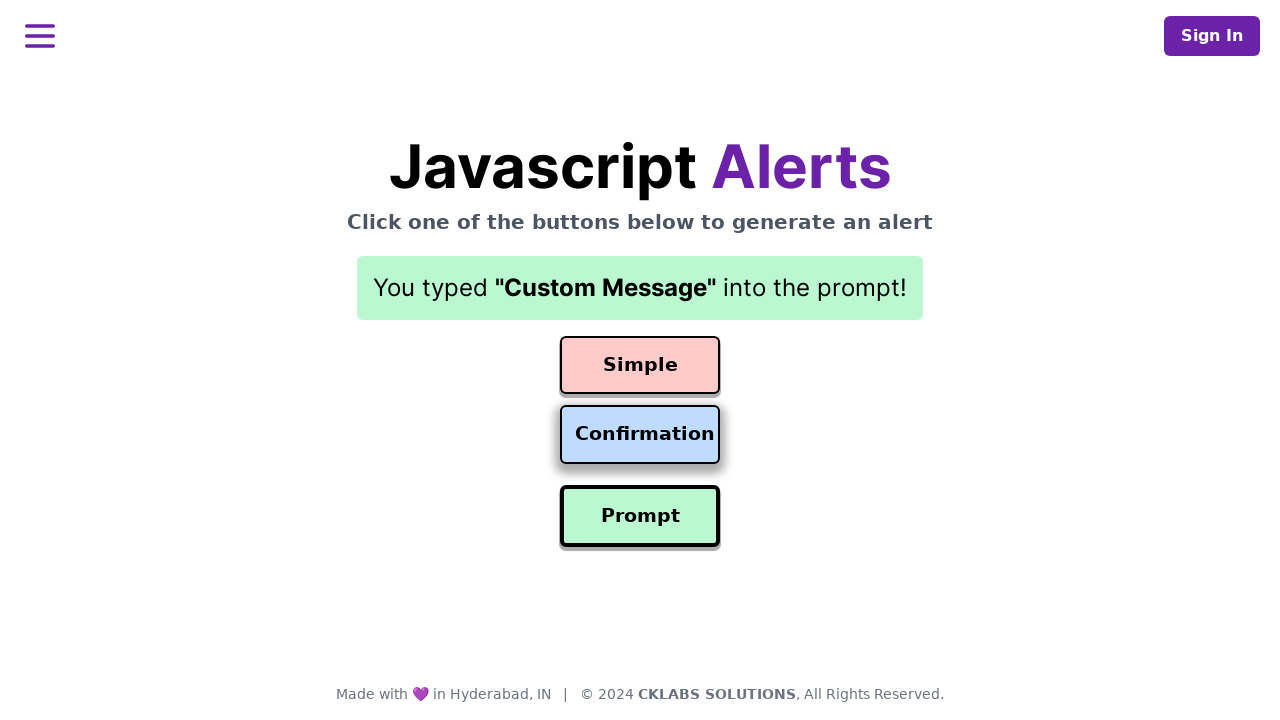